Tests clicking an alert button and accepting the browser alert dialog

Starting URL: https://formy-project.herokuapp.com/switch-window

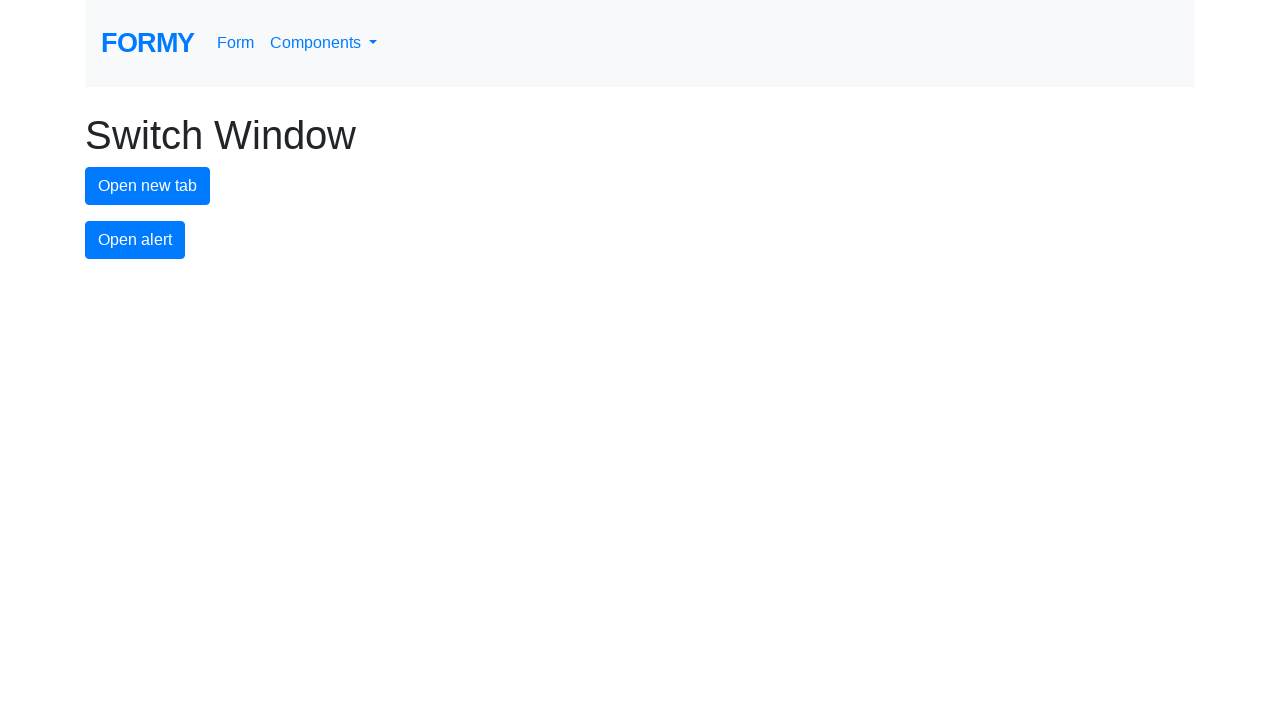

Set up dialog handler to automatically accept alerts
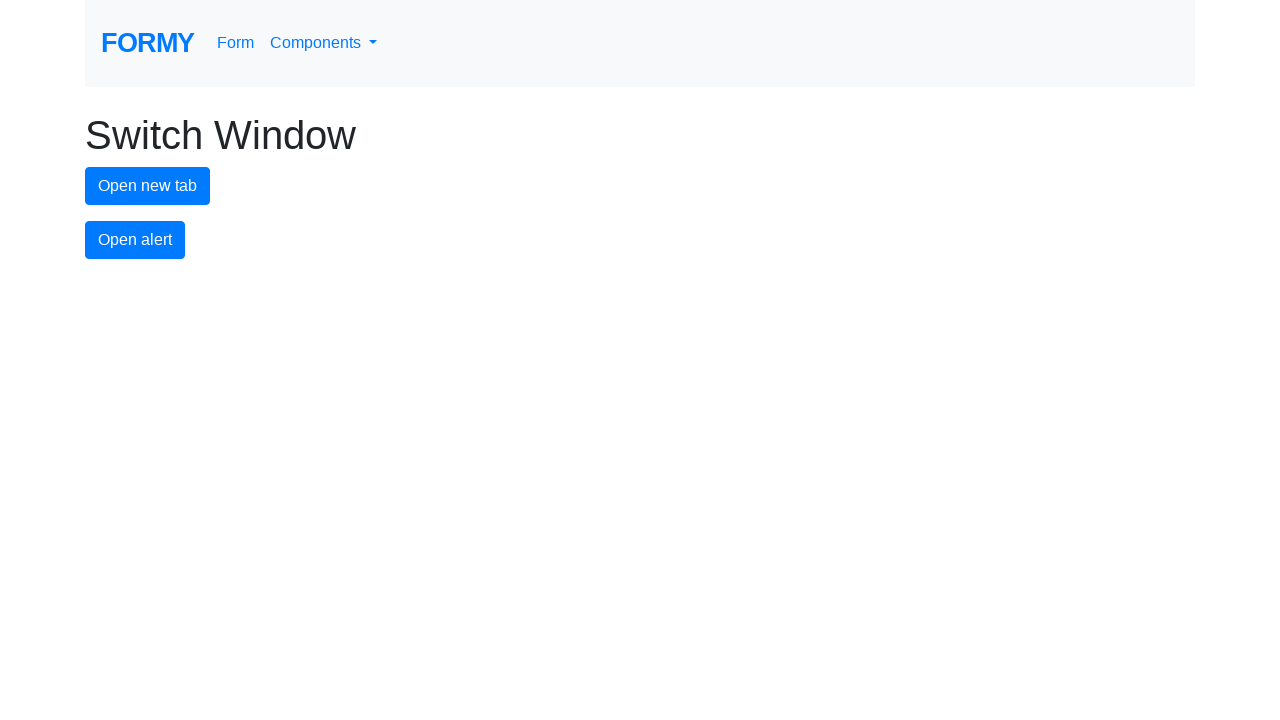

Clicked alert button to trigger browser alert dialog at (135, 240) on #alert-button
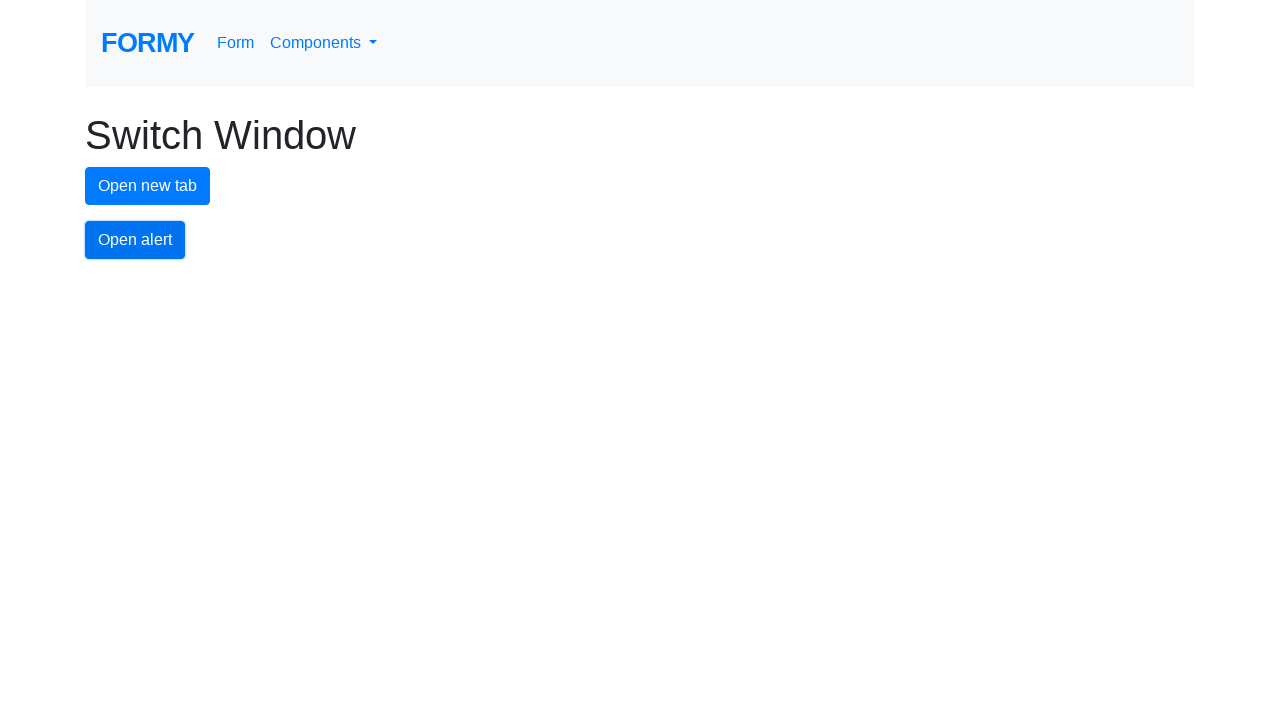

Waited for alert dialog to be processed
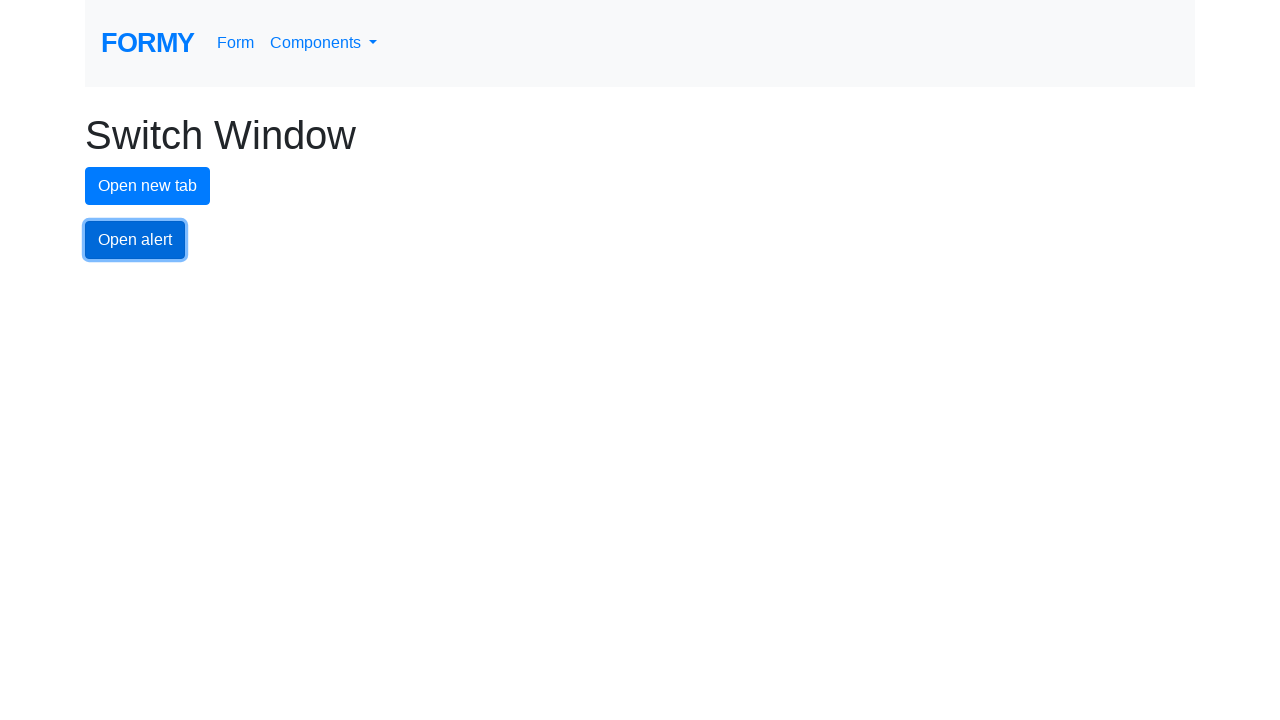

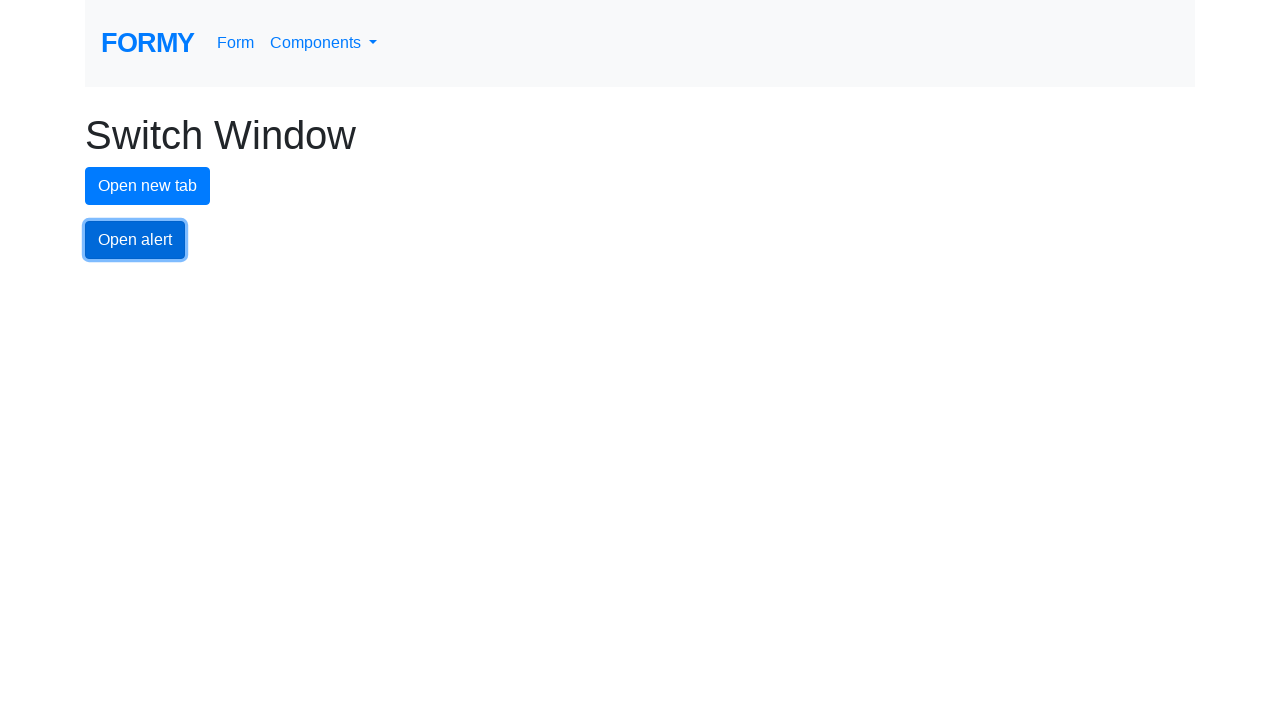